Tests the MIMOS homepage by scrolling to different sections of the page to verify content is accessible and visible.

Starting URL: https://www.mimos.my/main/

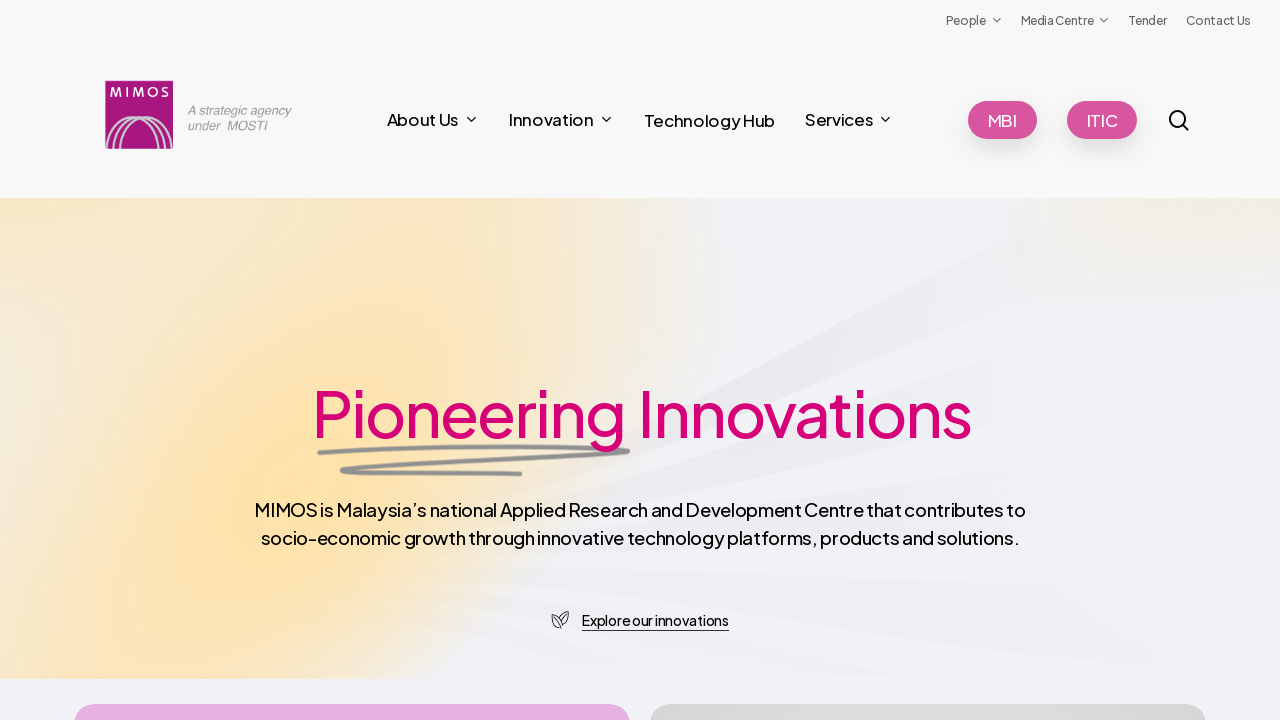

Page loaded with networkidle state
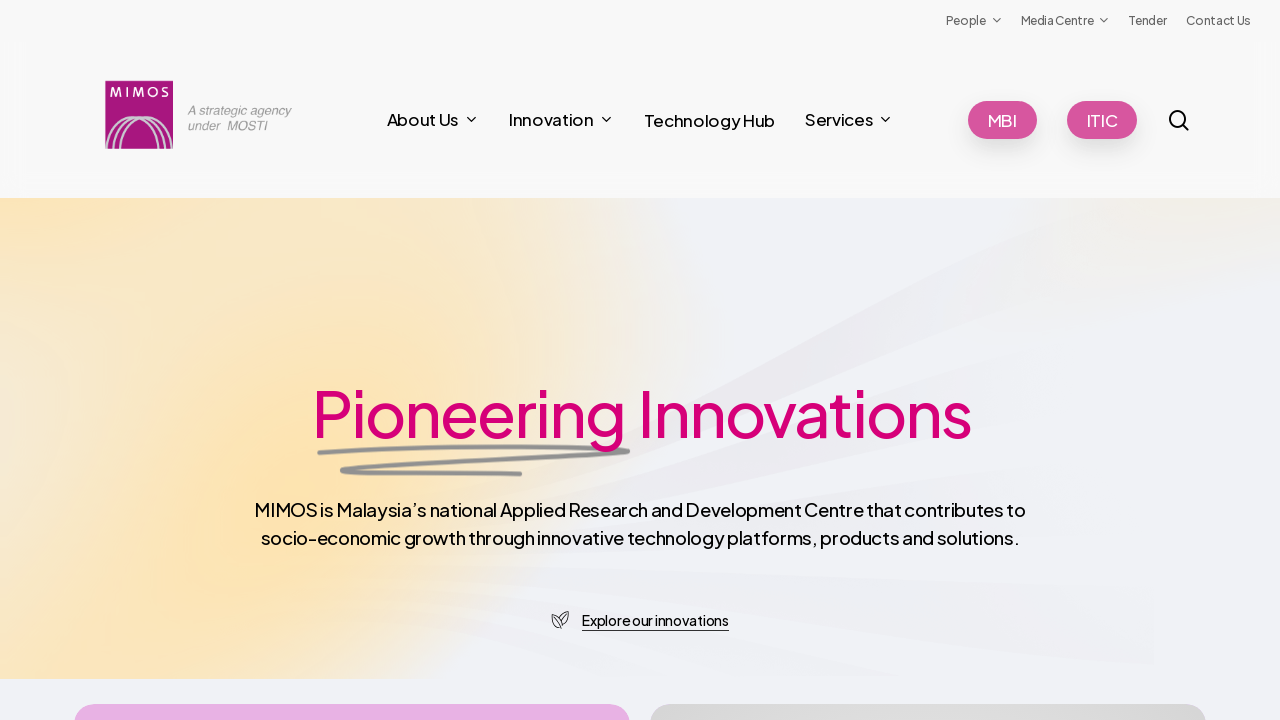

Scrolled to first section with class .top_padding_phone_8vw
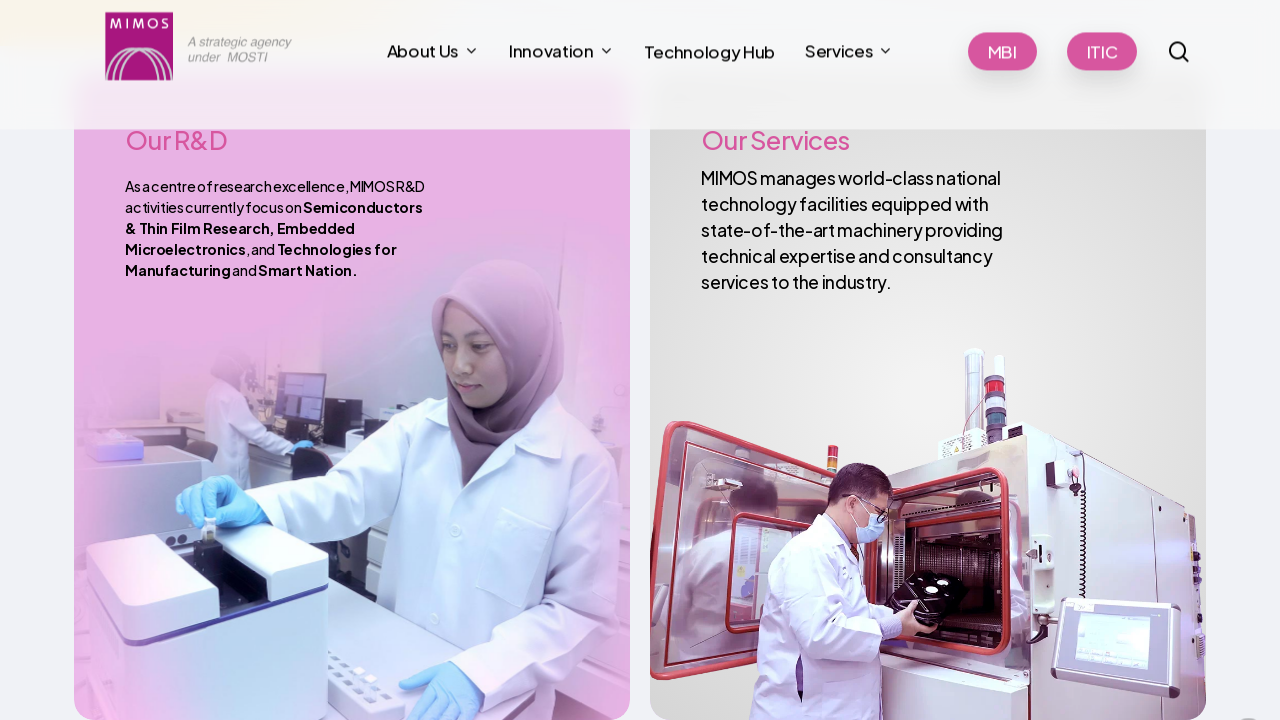

Waited 1000ms for scroll animation to complete
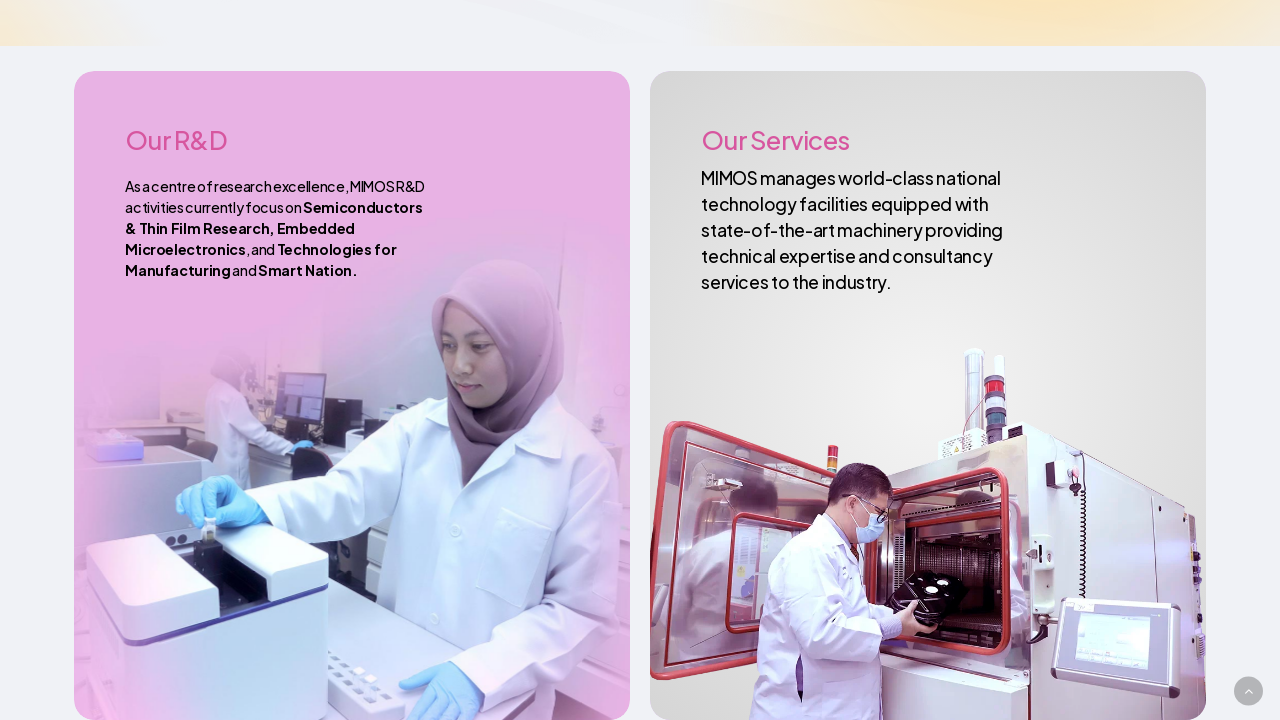

Scrolled to more-features section
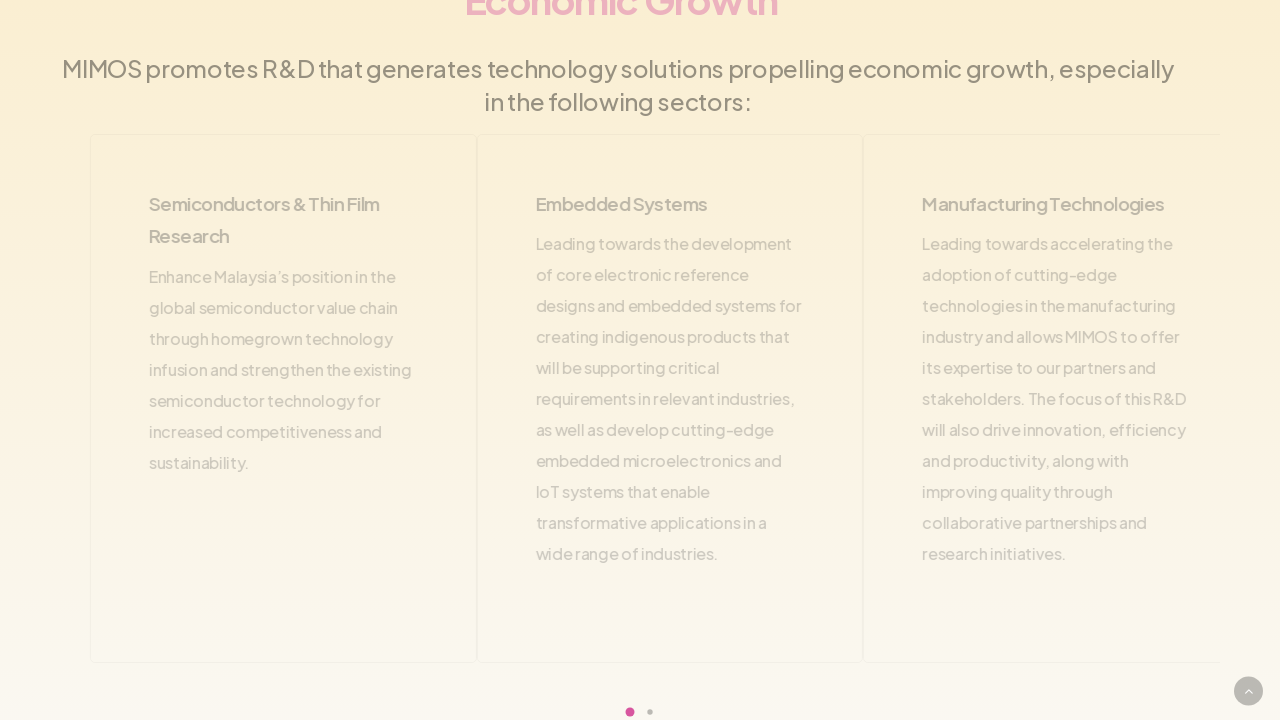

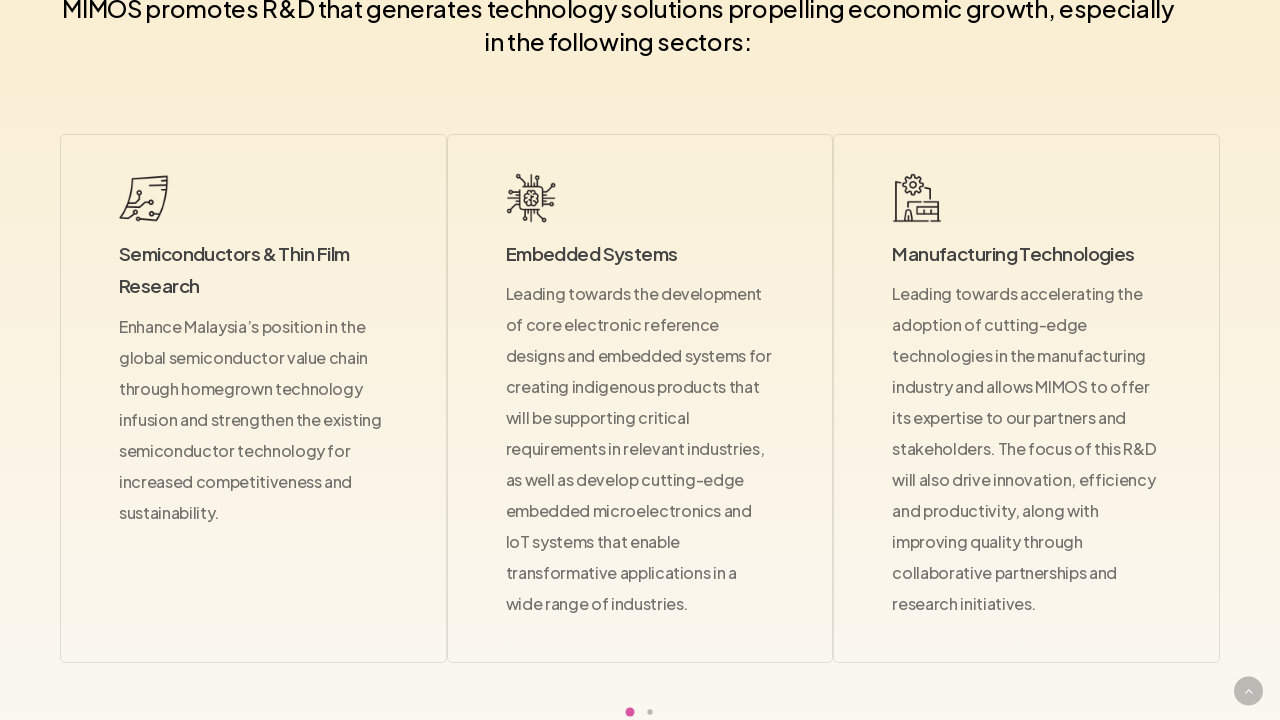